Navigates to the Katalon demo site and clicks the "Make Appointment" button to verify navigation to the login page

Starting URL: https://katalon-demo-cura.herokuapp.com/

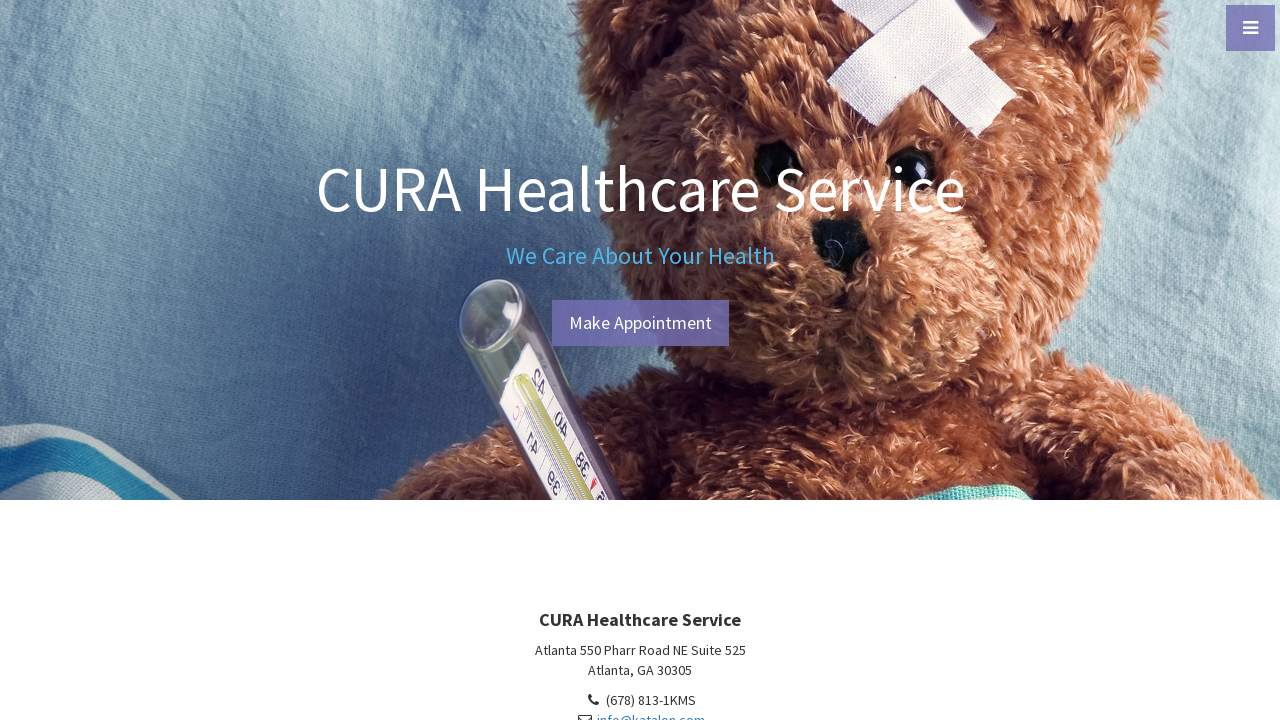

Clicked the 'Make Appointment' button at (640, 323) on a#btn-make-appointment
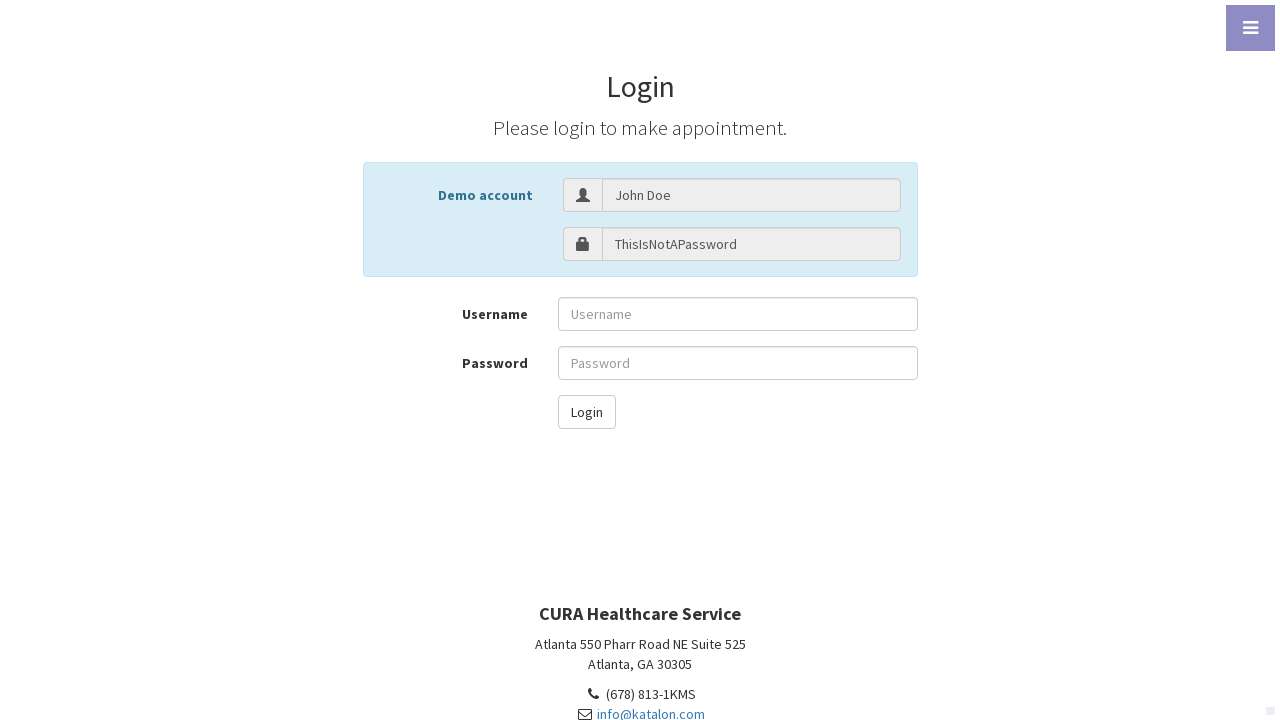

Verified navigation to login page at https://katalon-demo-cura.herokuapp.com/profile.php#login
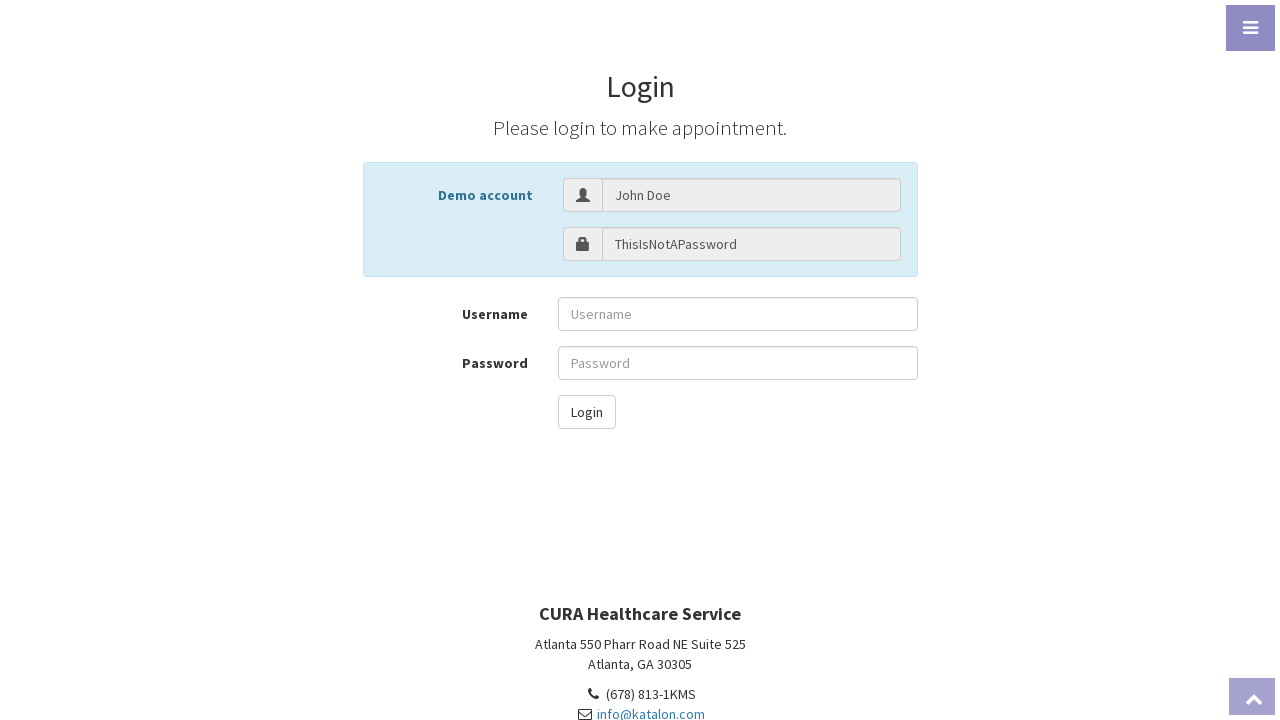

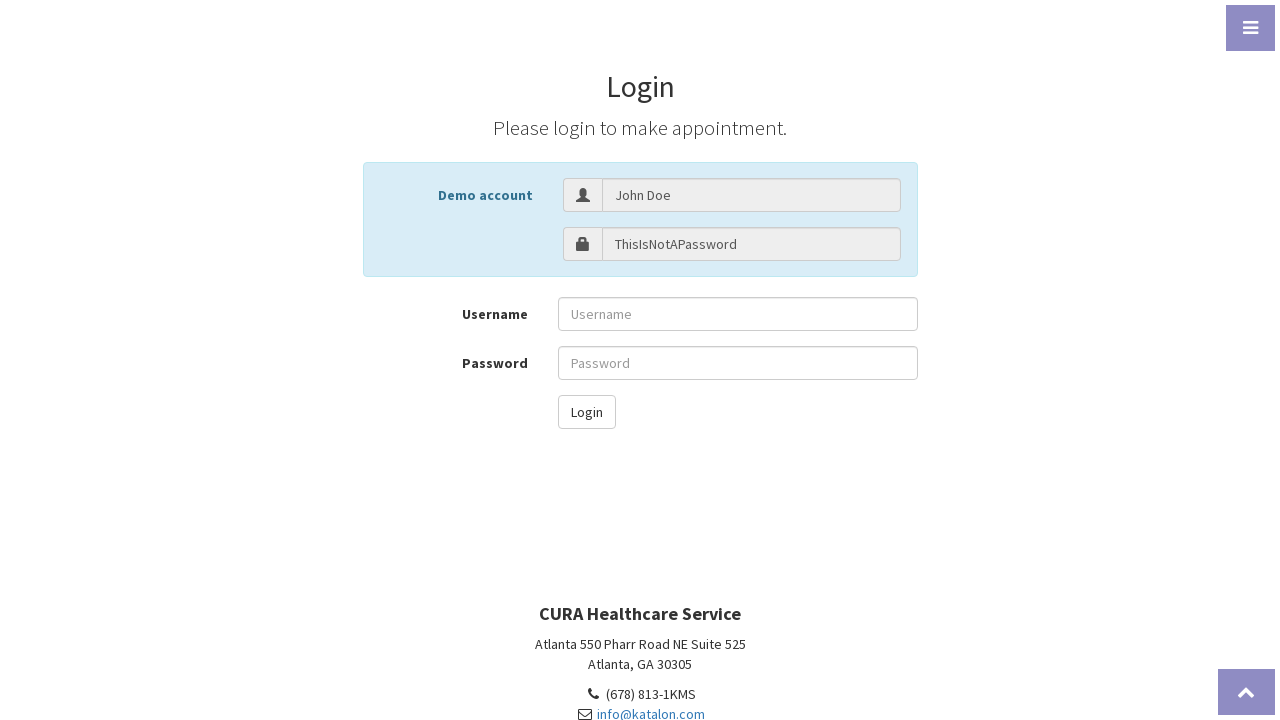